Tests a math exercise page by reading two numbers displayed on the page, calculating their sum, and selecting the correct answer from a dropdown menu.

Starting URL: http://suninjuly.github.io/selects1.html

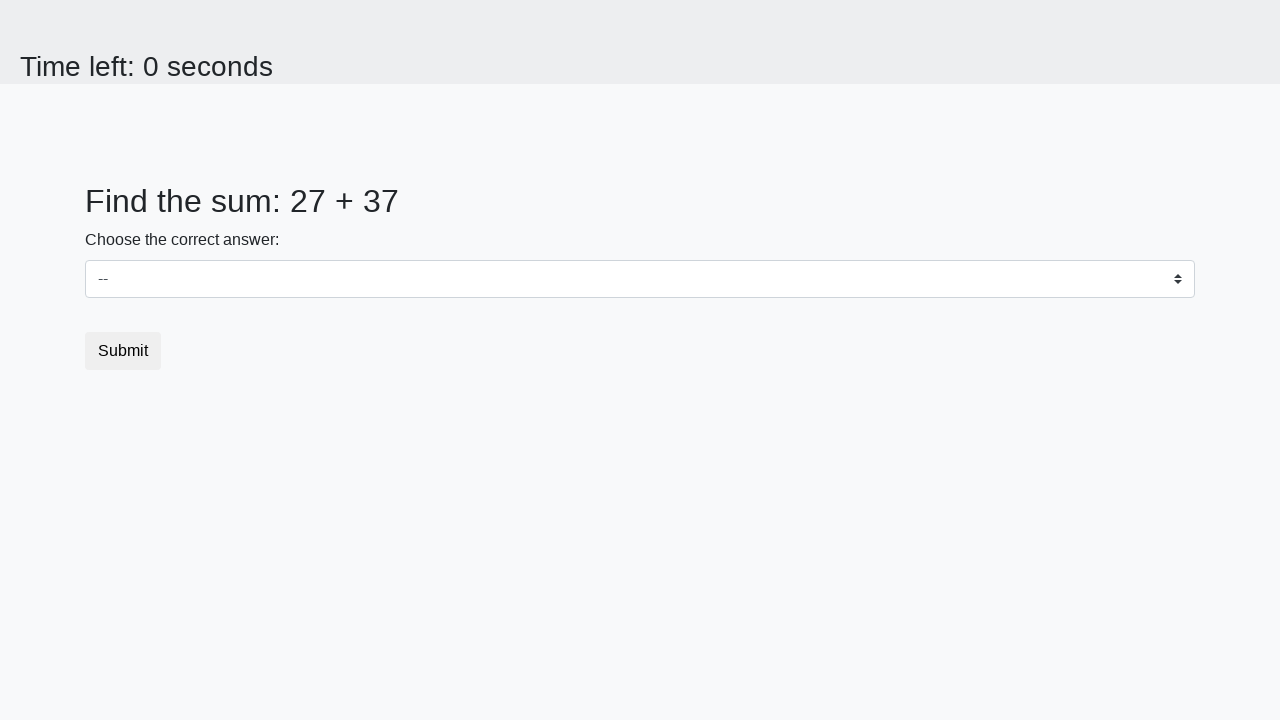

Read first number from #num1 element
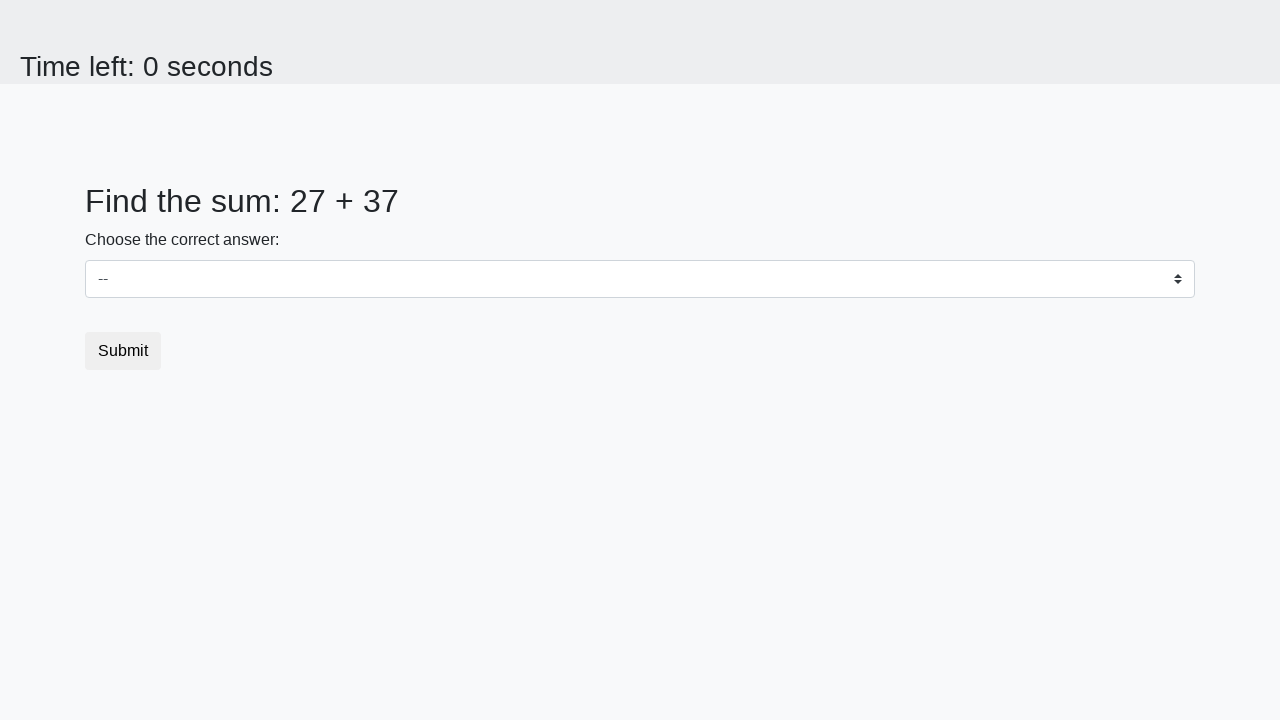

Read second number from #num2 element
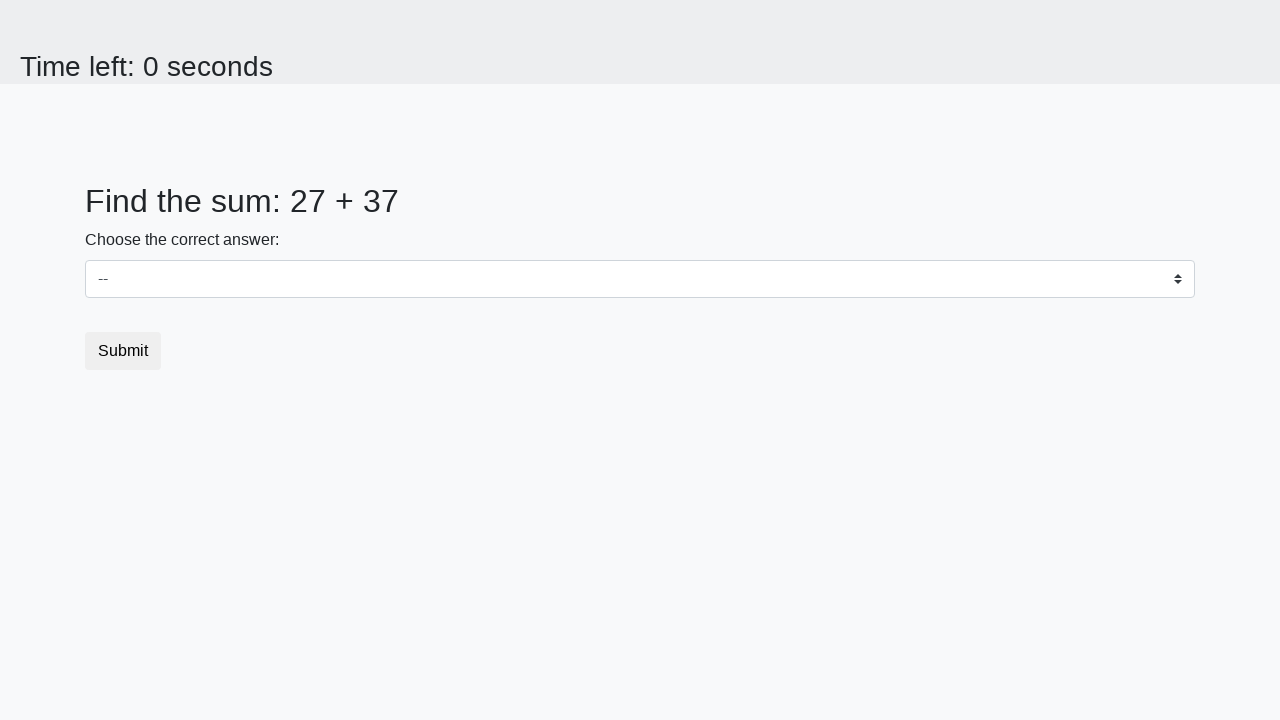

Calculated sum: 27 + 37 = 64
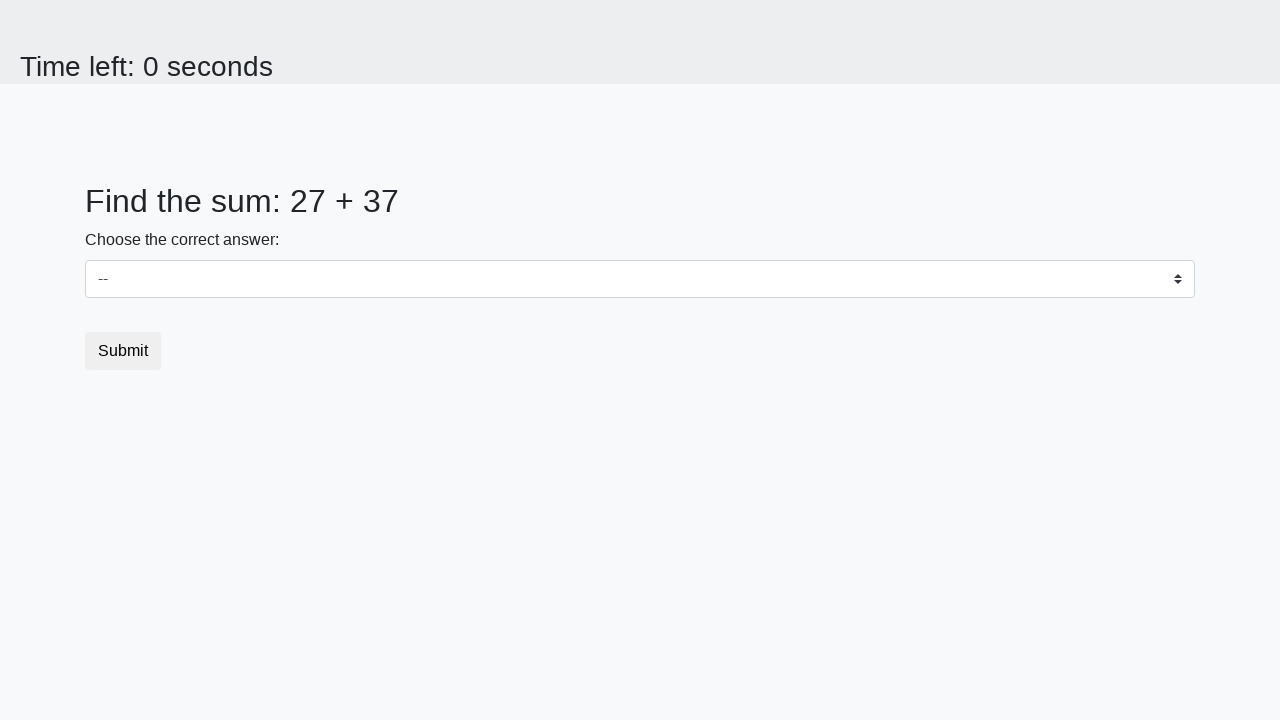

Selected answer 64 from dropdown menu on select
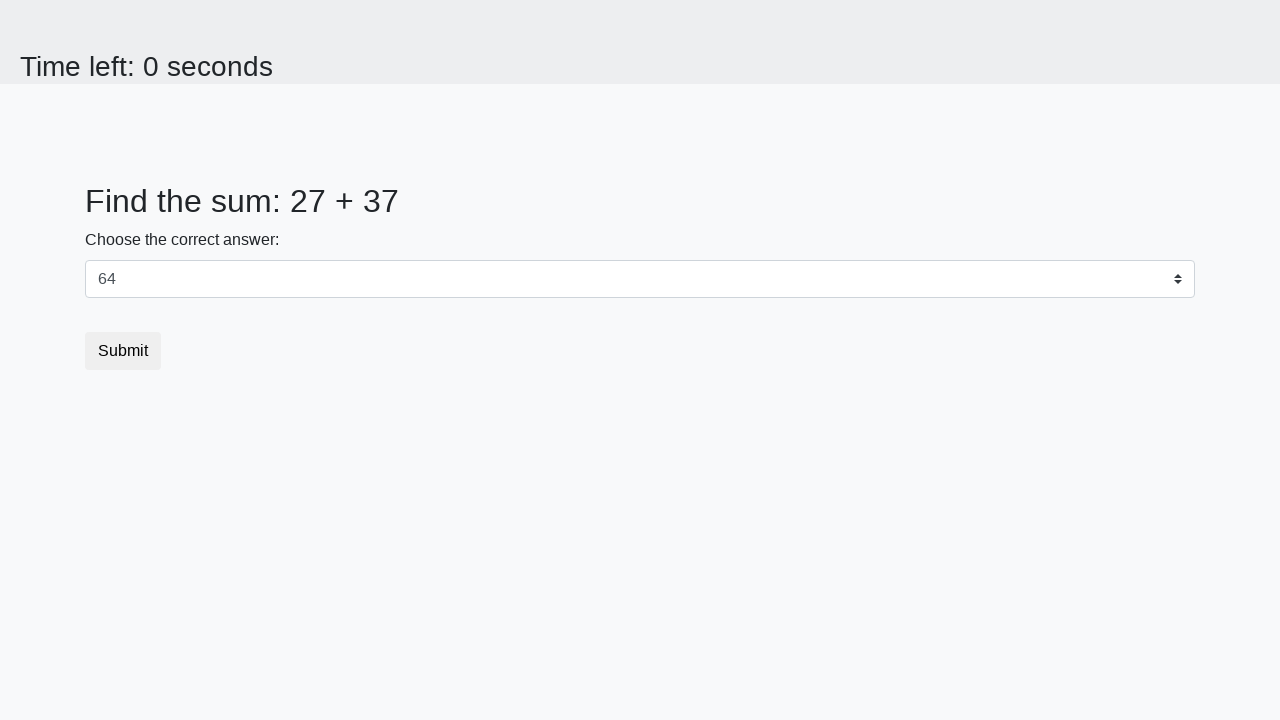

Clicked submit button to complete the math exercise at (123, 351) on button[type='submit']
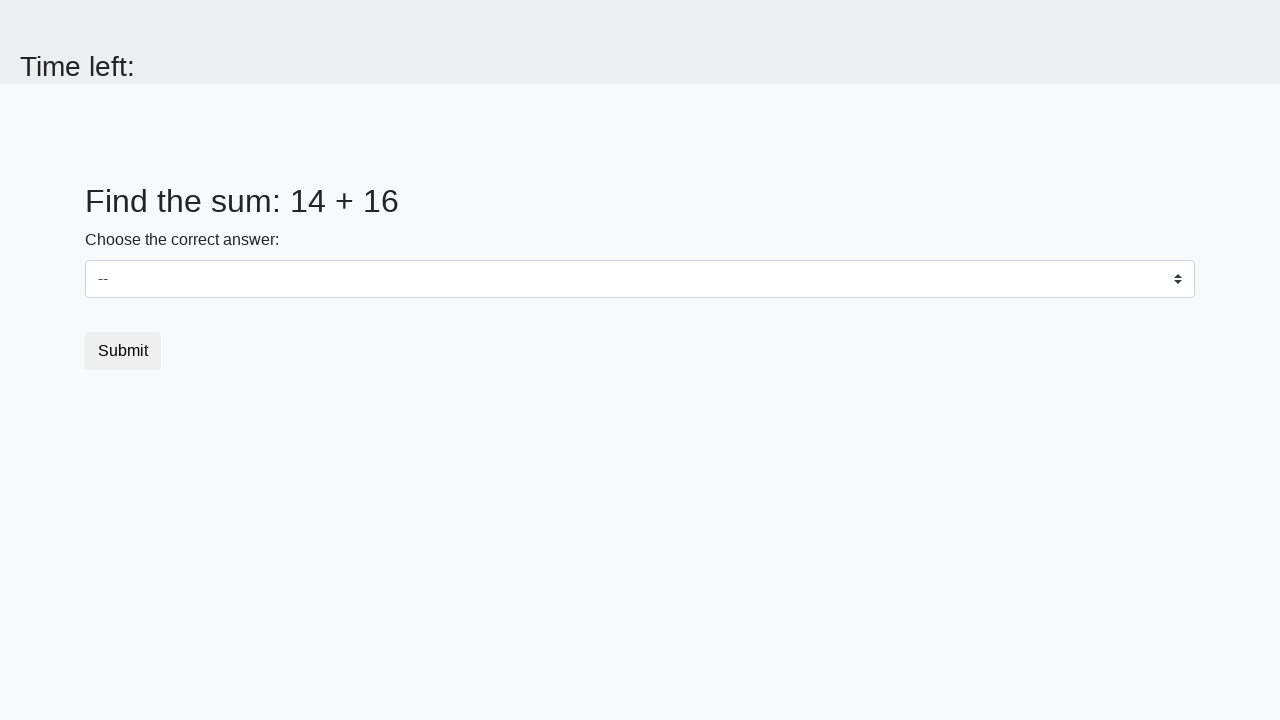

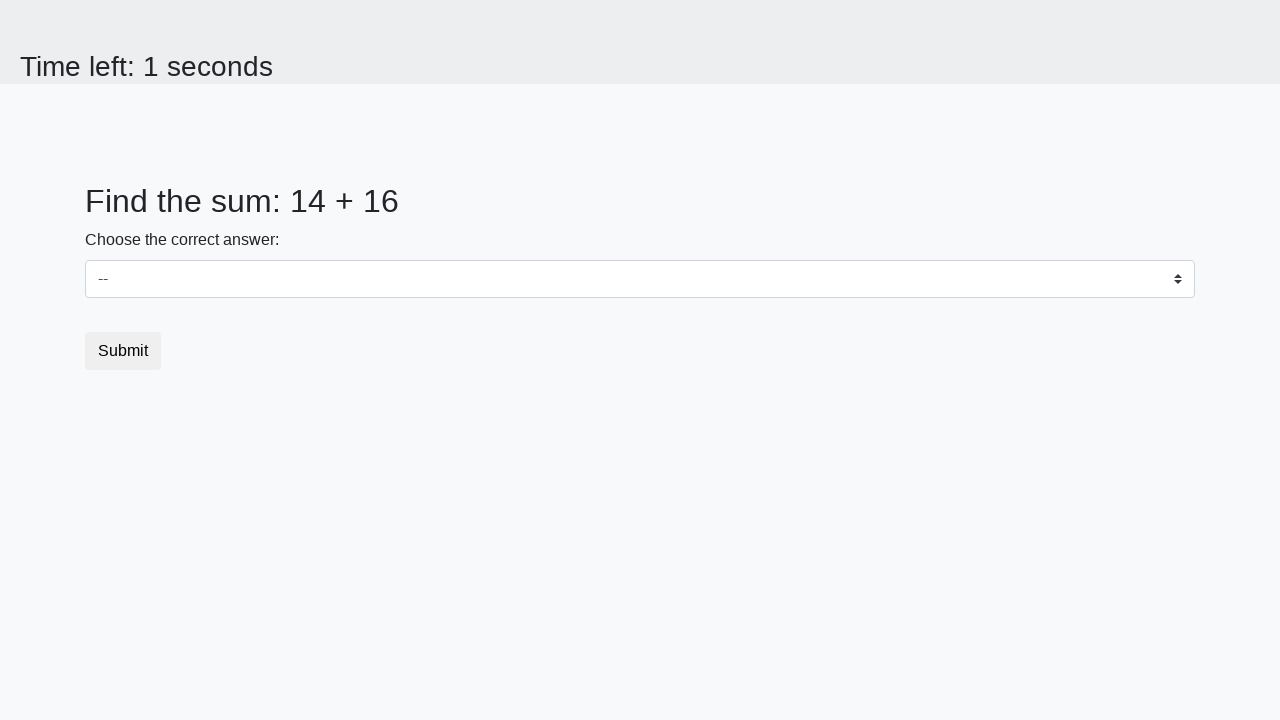